Tests that the Playwright homepage has "Playwright" in the title, verifies the "Get Started" link has the correct href attribute, clicks on it, and confirms navigation to the intro page.

Starting URL: https://playwright.dev/

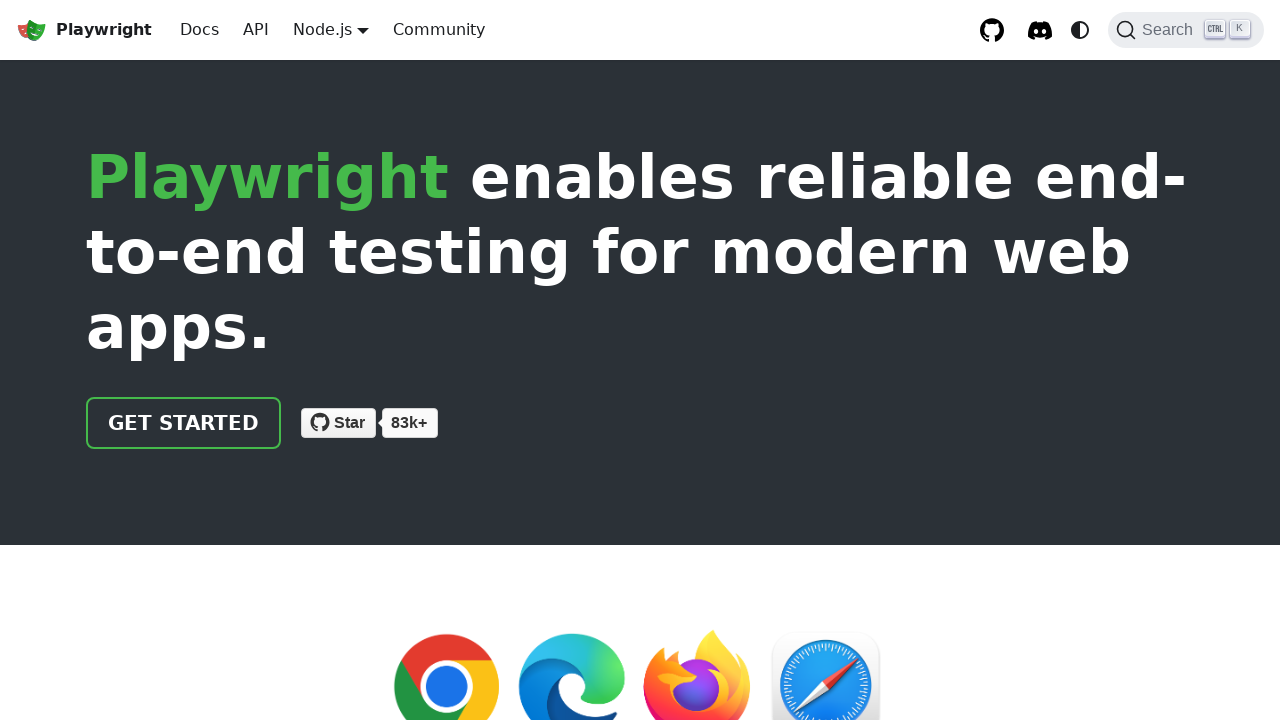

Verified page title contains 'Playwright'
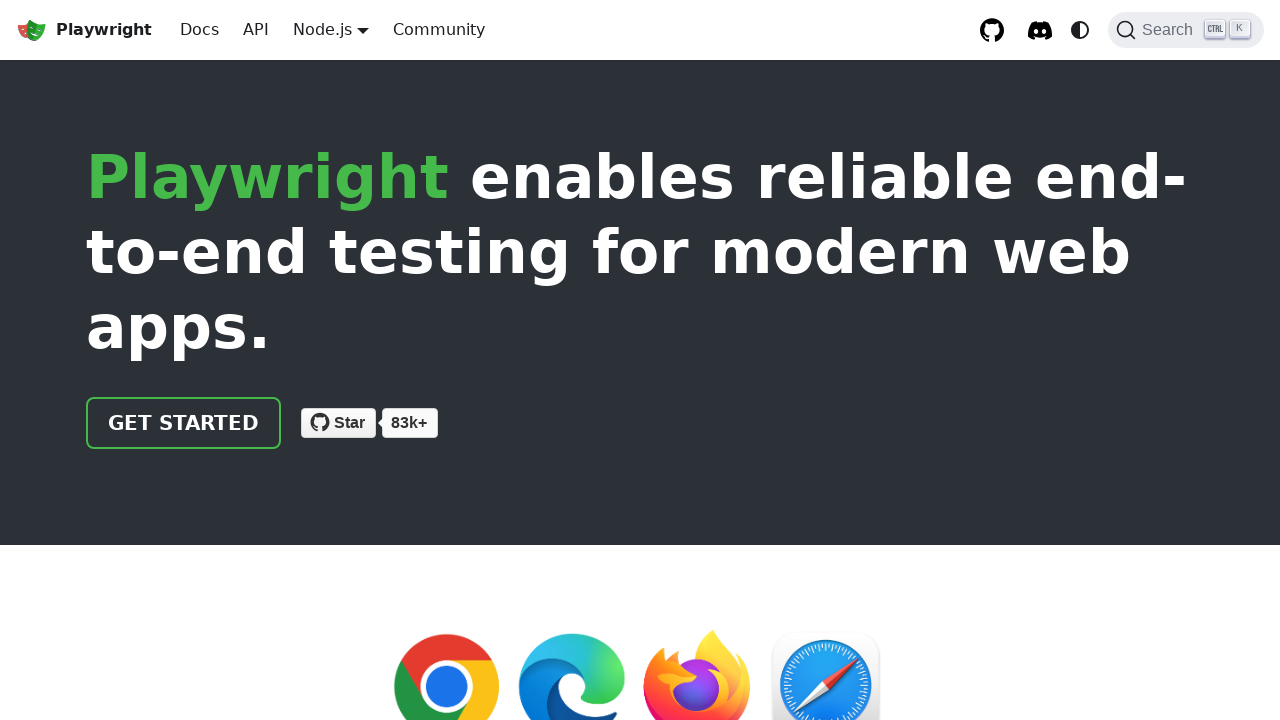

Located 'Get Started' link
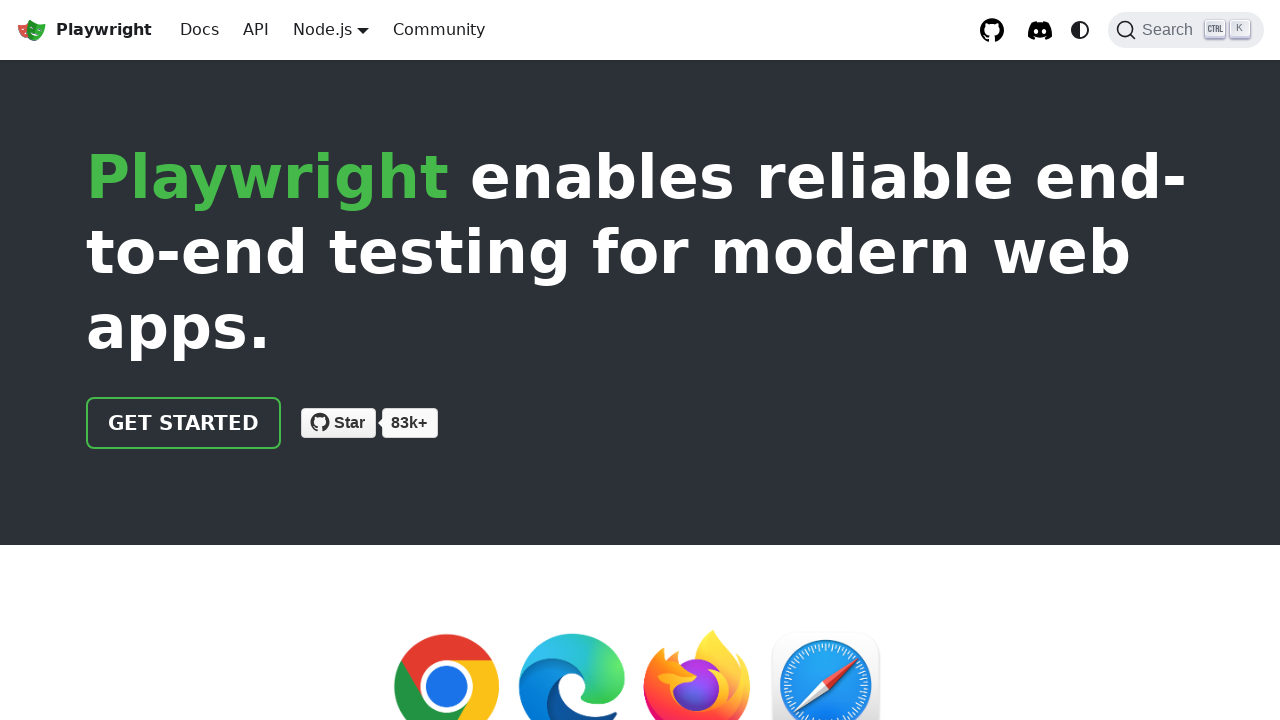

Verified 'Get Started' link has href attribute '/docs/intro'
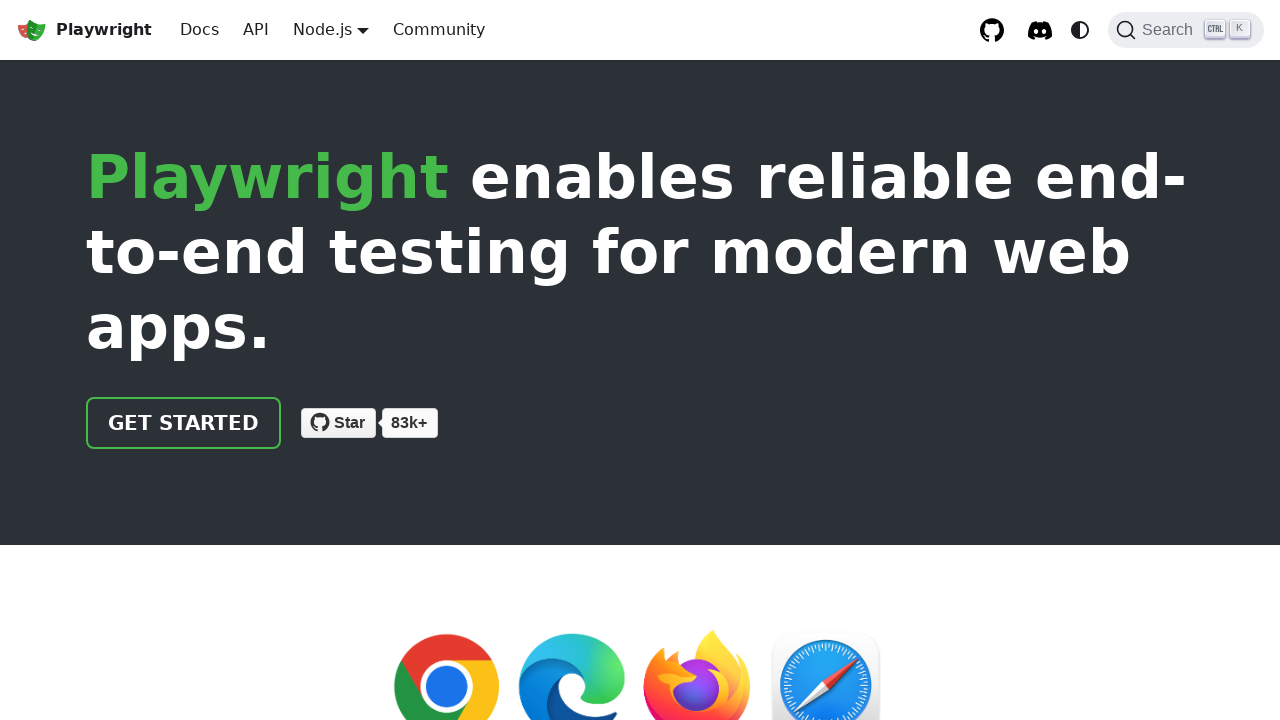

Clicked 'Get Started' link at (184, 423) on text=Get Started
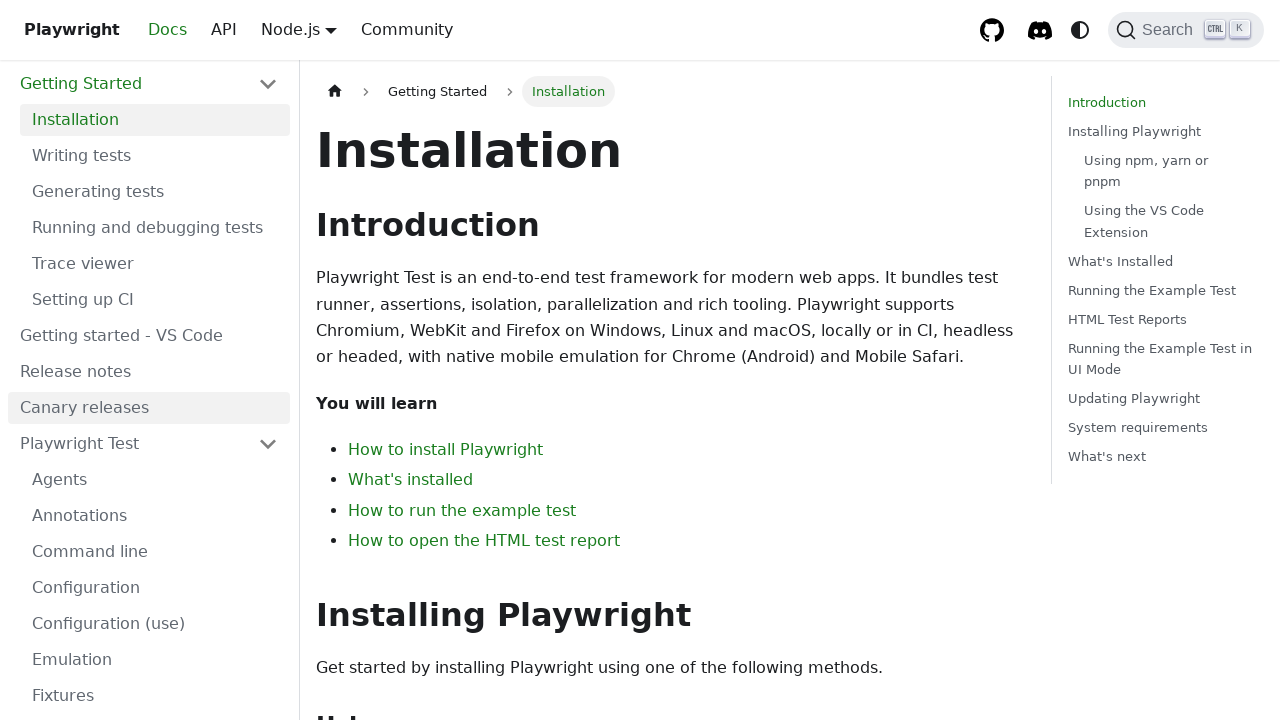

Verified navigation to intro page (URL contains 'intro')
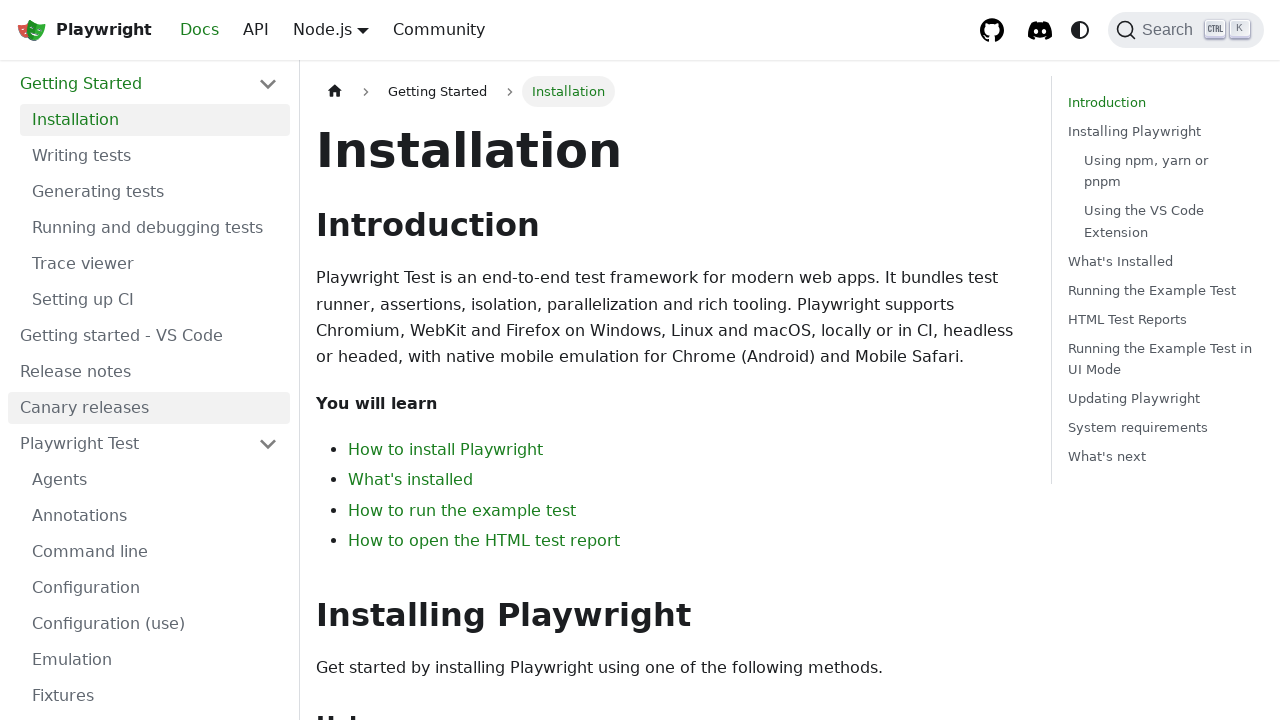

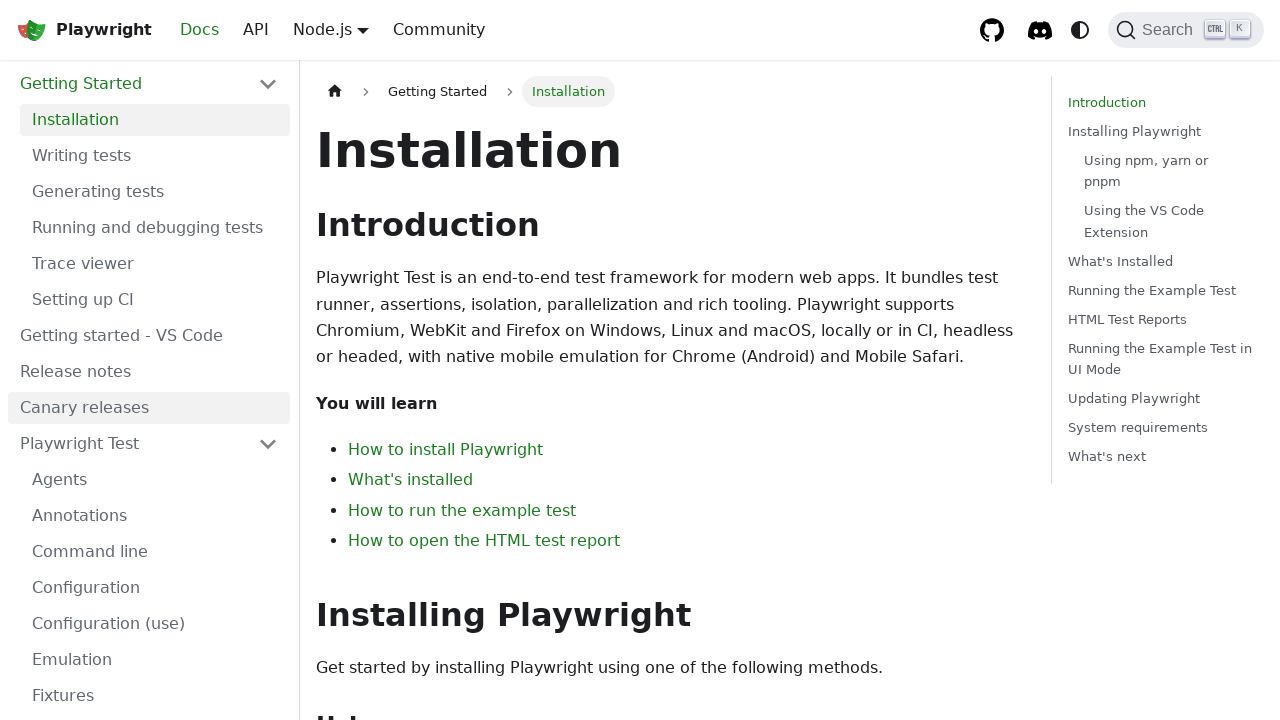